Tests FAQ accordion - clicks on question 4 and verifies the answer about extending rental is displayed

Starting URL: https://qa-scooter.praktikum-services.ru/

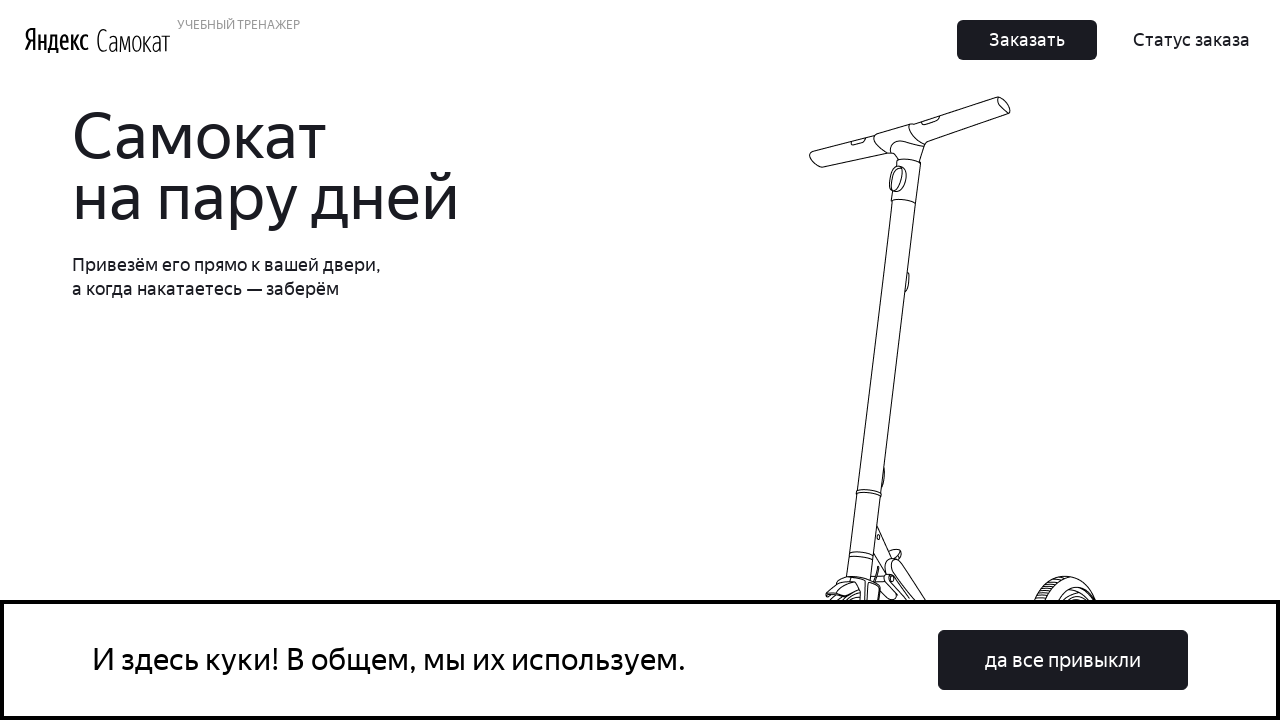

Clicked on FAQ accordion question 4 at (967, 361) on .accordion__item >> nth=4
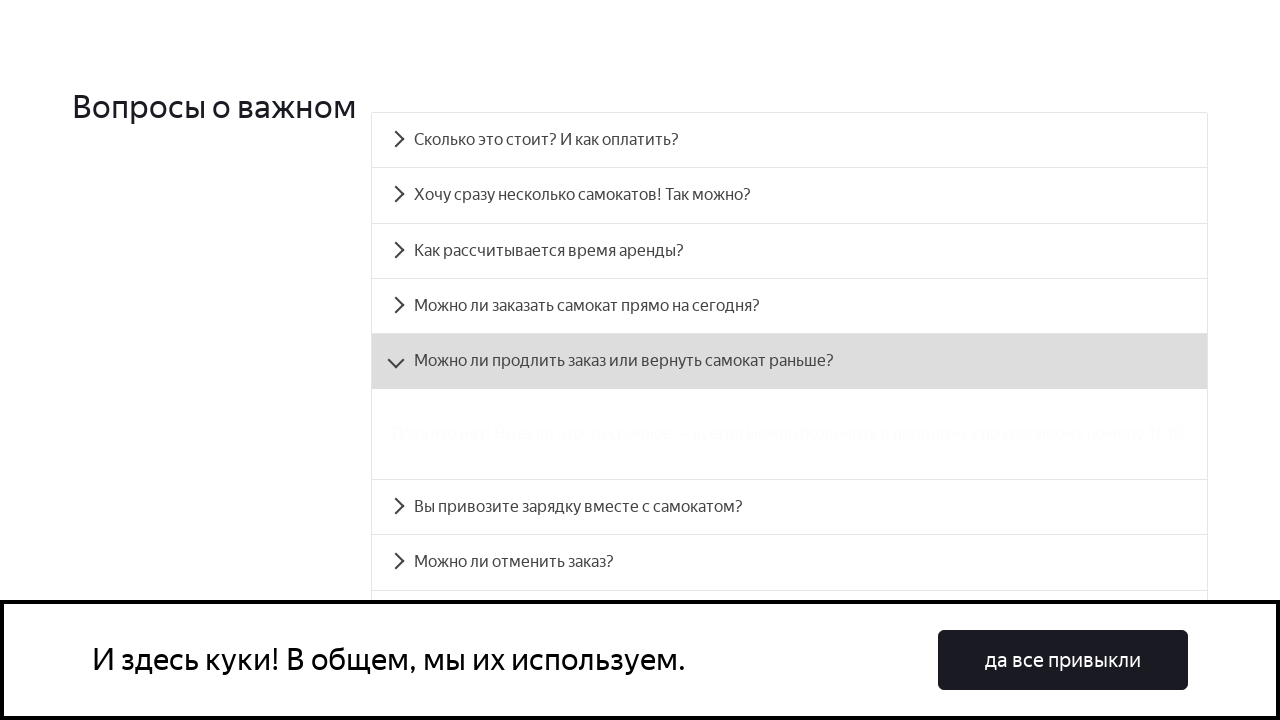

Verified answer about extending rental is displayed
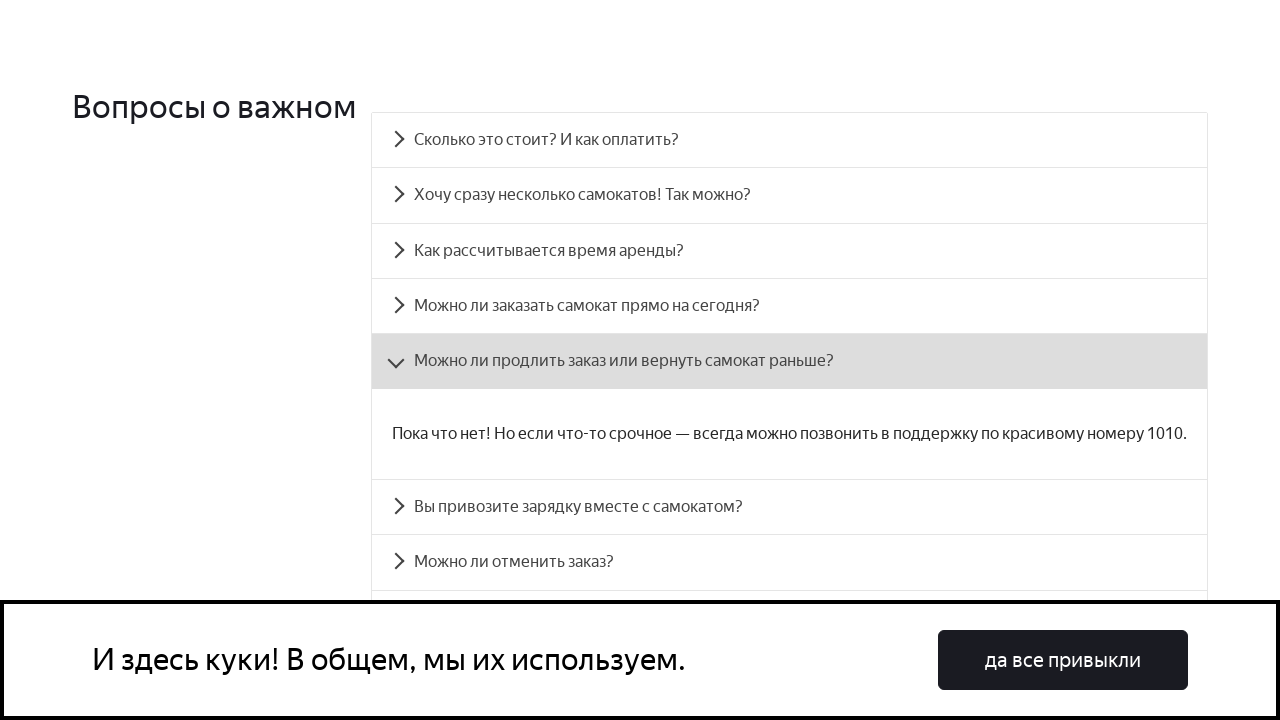

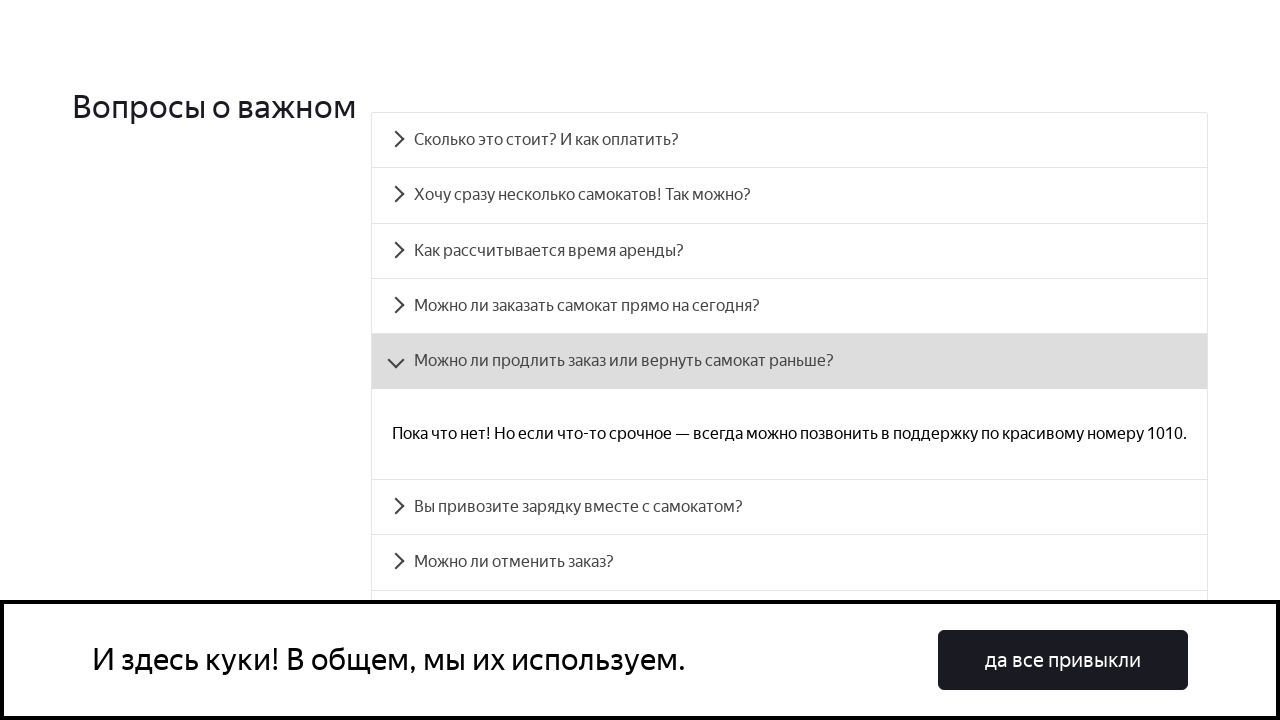